Tests interaction with GitHub repository by navigating to the Issues tab, waiting for issues to load, clicking on the first issue, and verifying the issue page opens correctly with the expected URL pattern.

Starting URL: https://github.com/microsoft/playwright

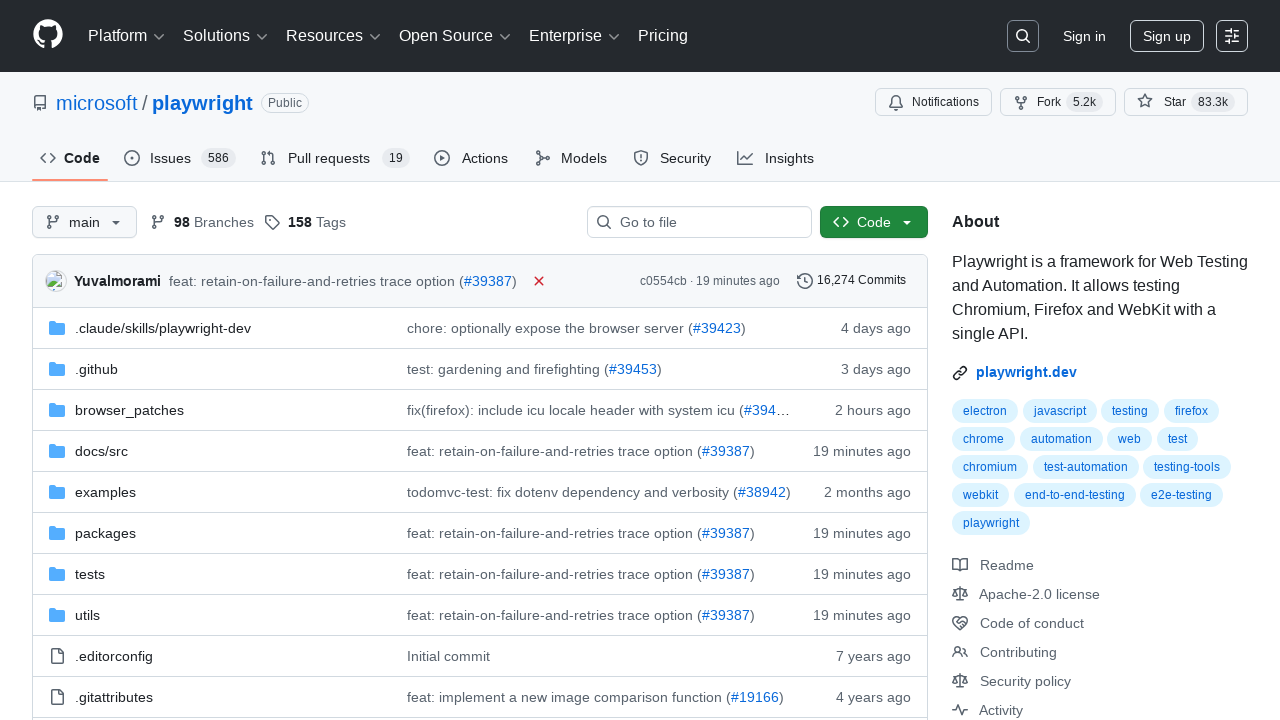

Waited for page to fully load (networkidle)
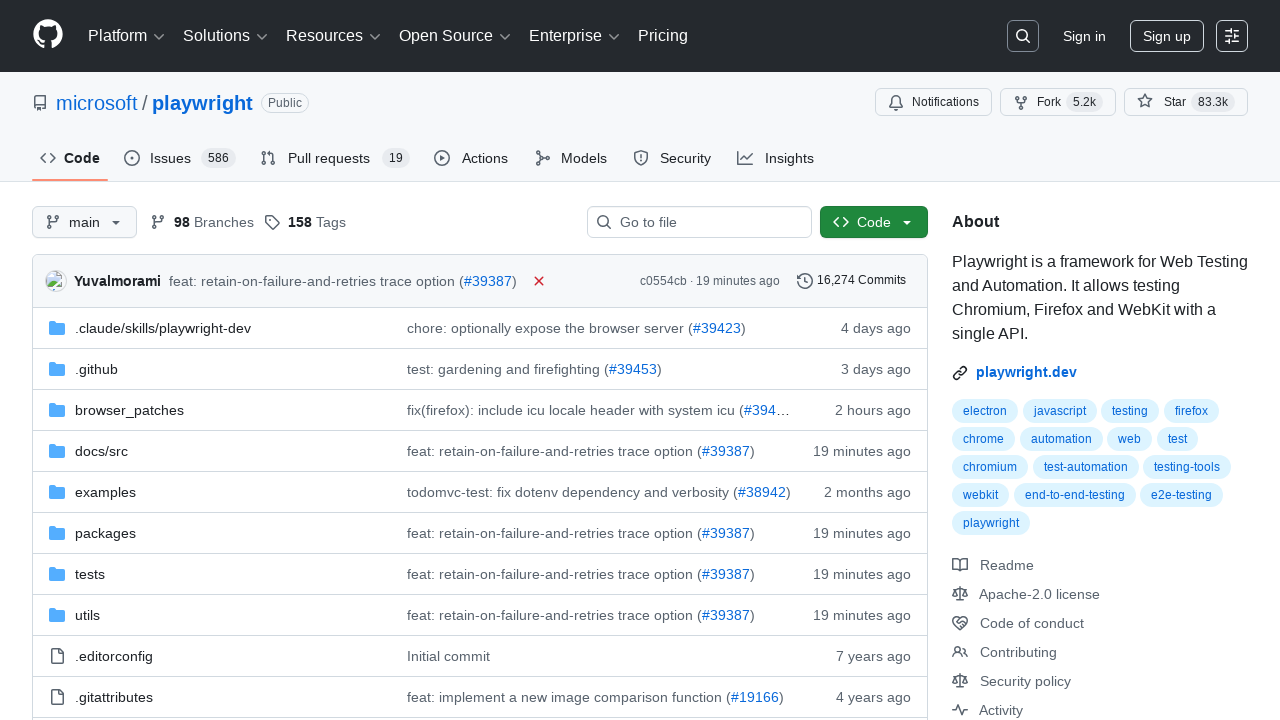

Clicked on Issues tab at (180, 158) on #issues-tab
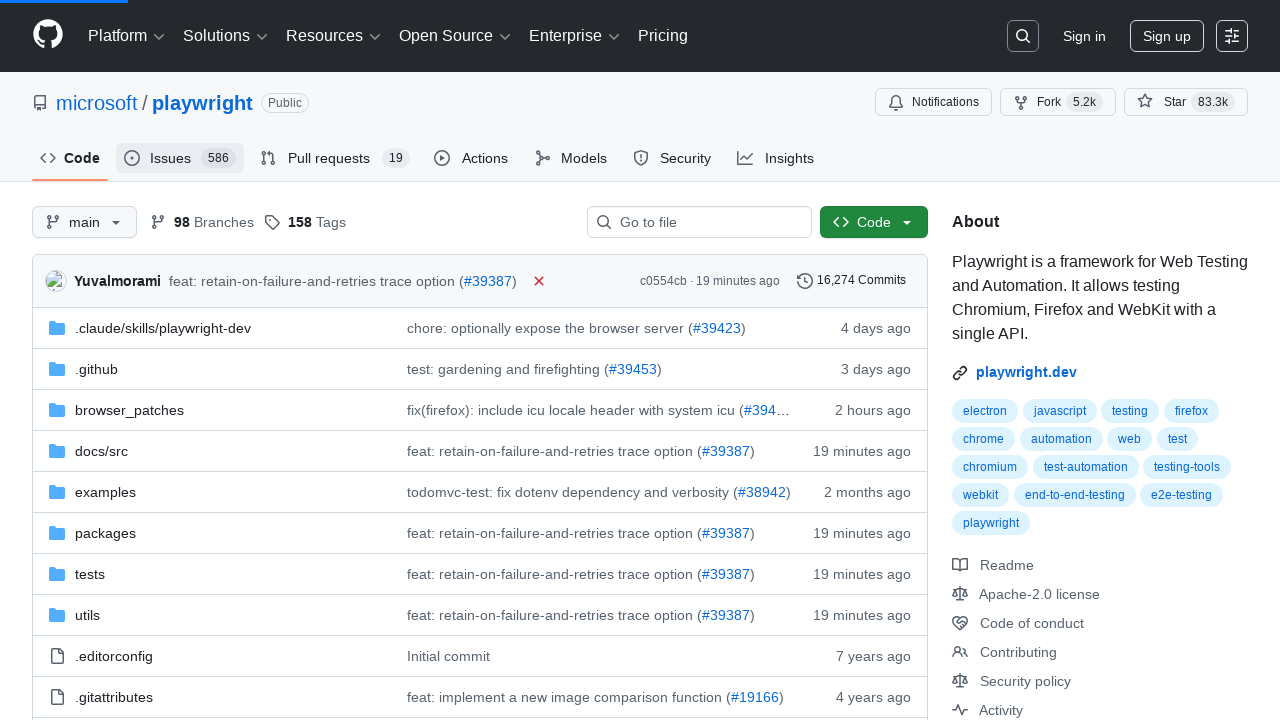

Waited for page to load after clicking Issues tab
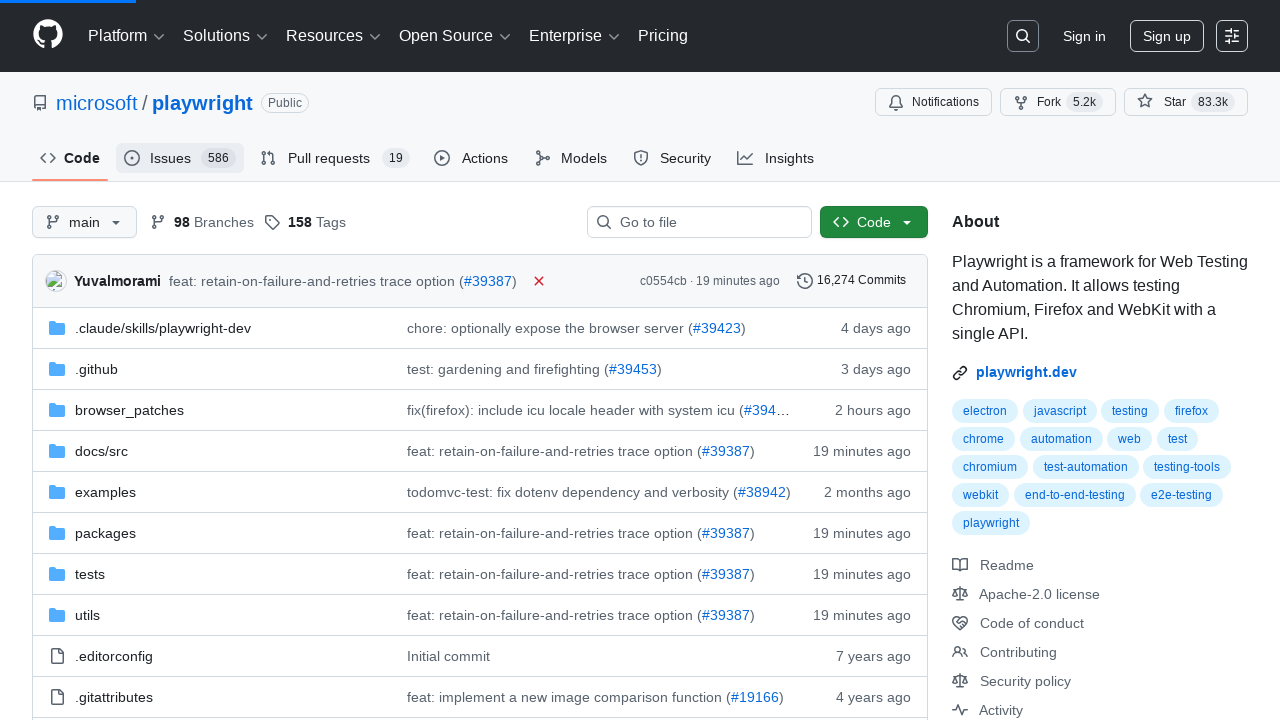

Waited for issues list to load
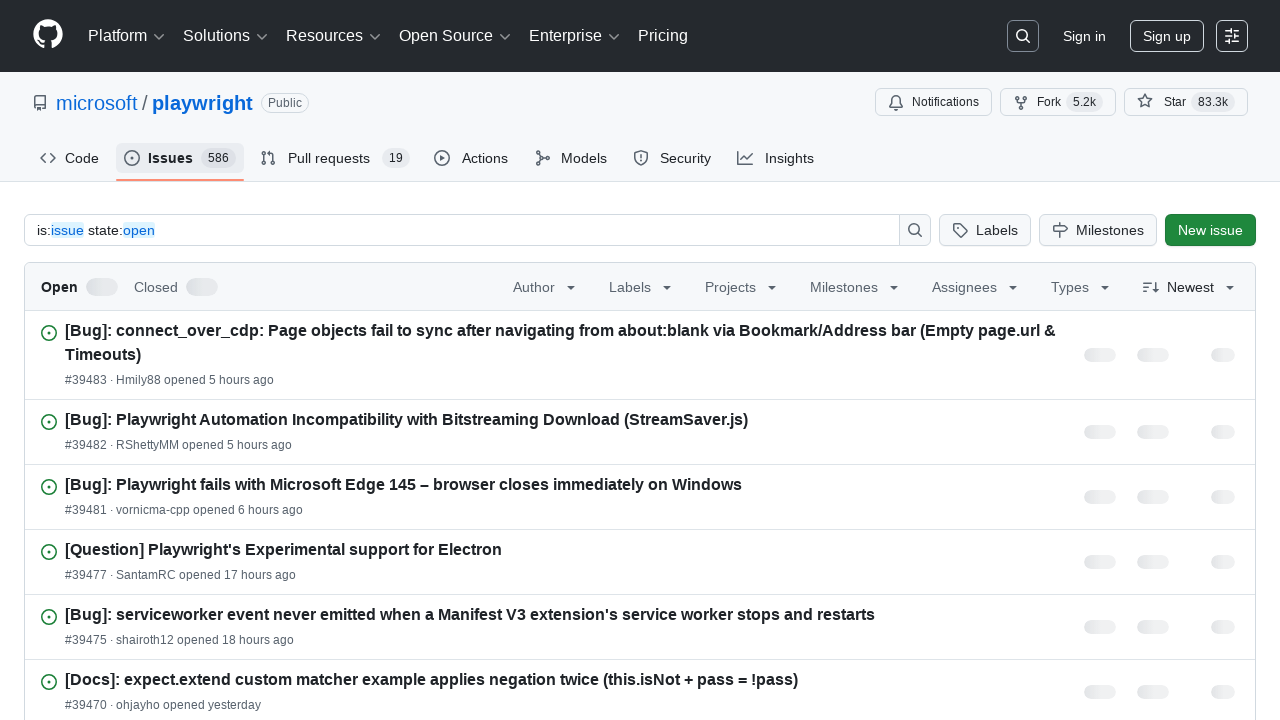

Clicked on the first issue in the list at (560, 330) on h3 a[data-testid="issue-pr-title-link"] >> nth=0
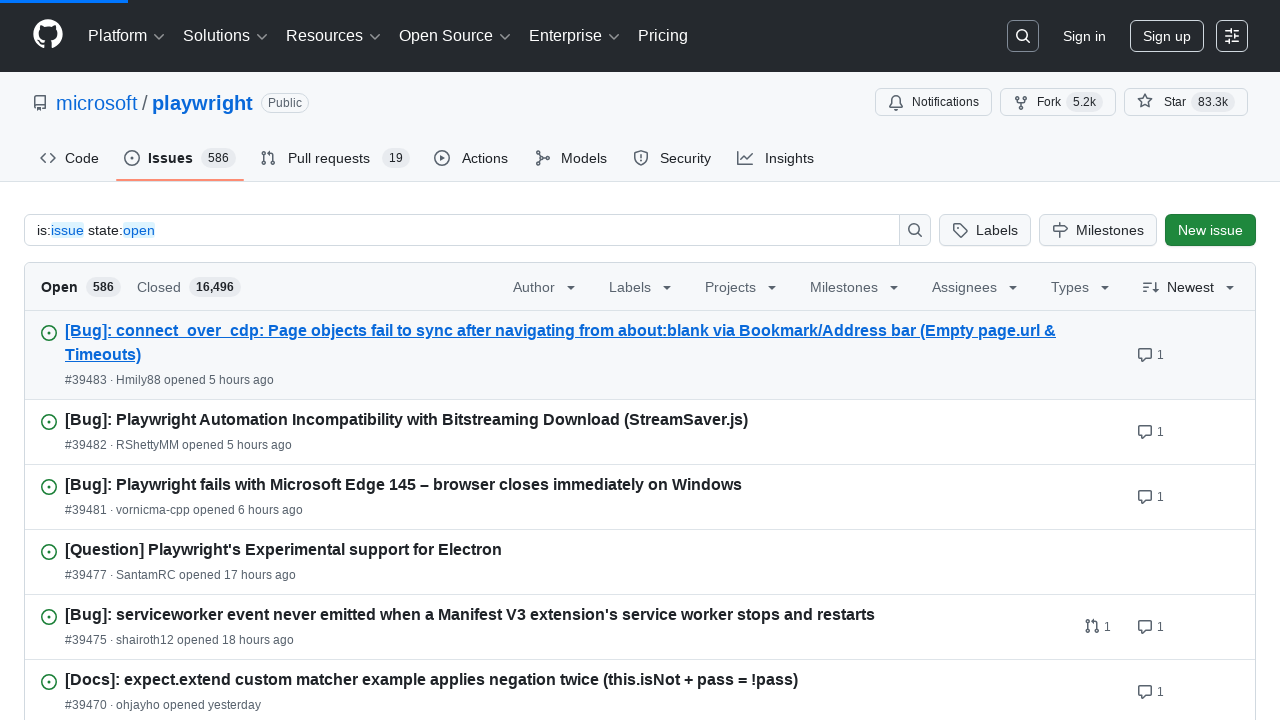

Waited for issue page to fully load
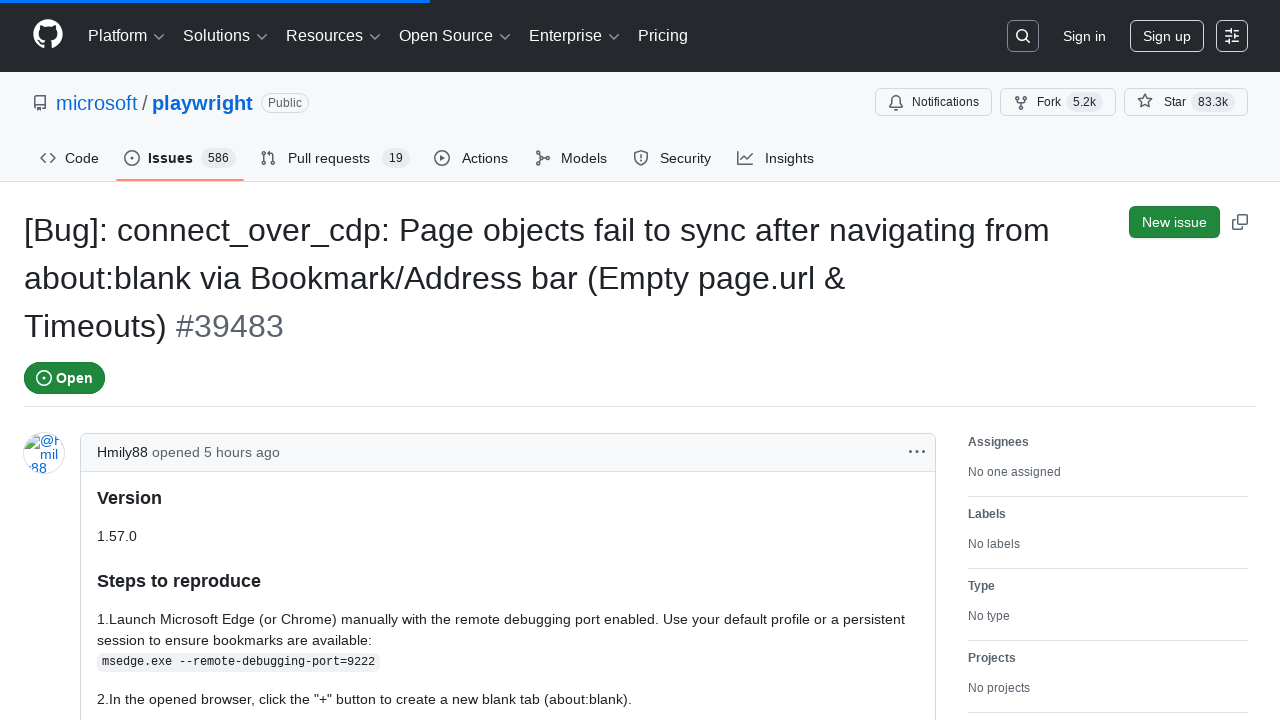

Verified issue title is visible on the page
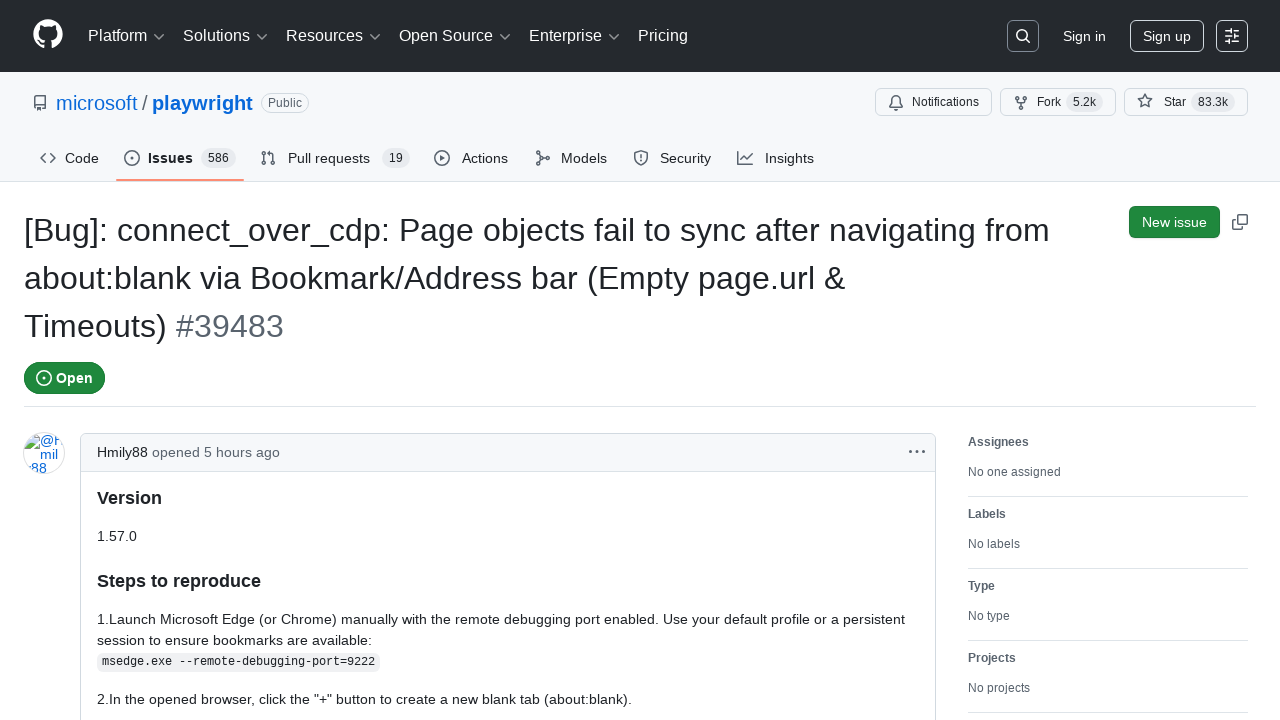

Verified URL matches issue pattern (/issues/\d+)
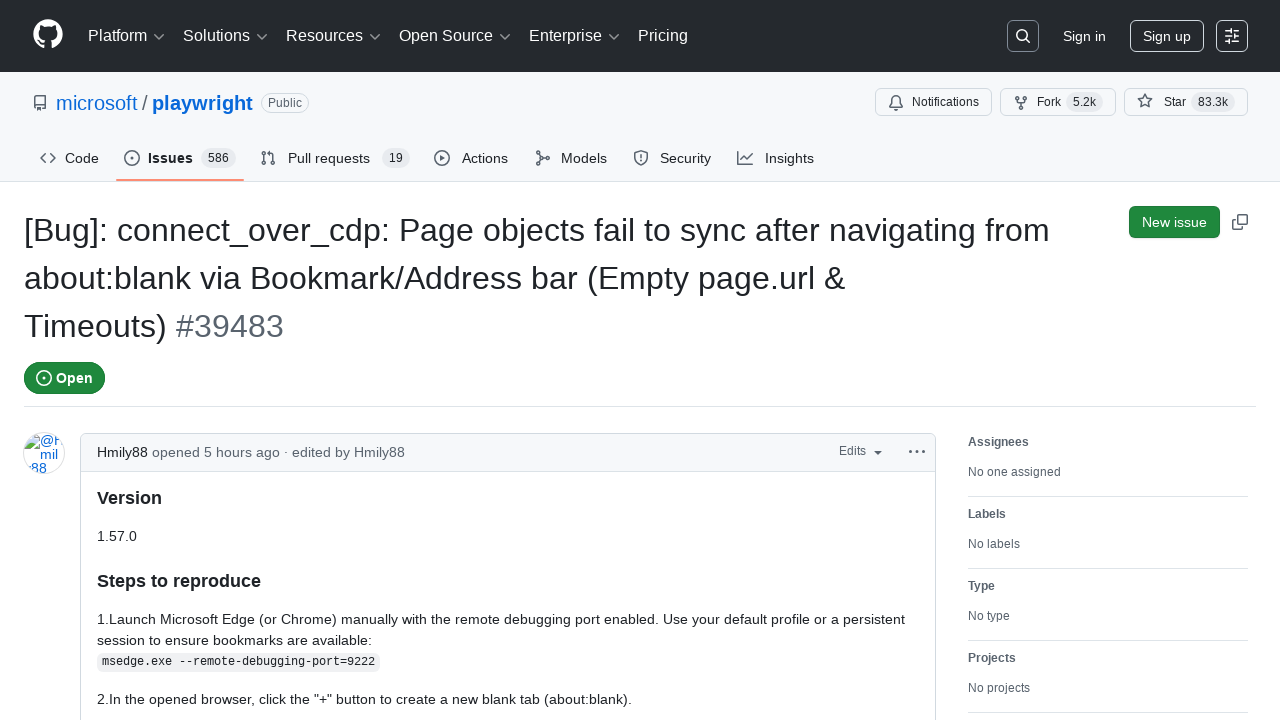

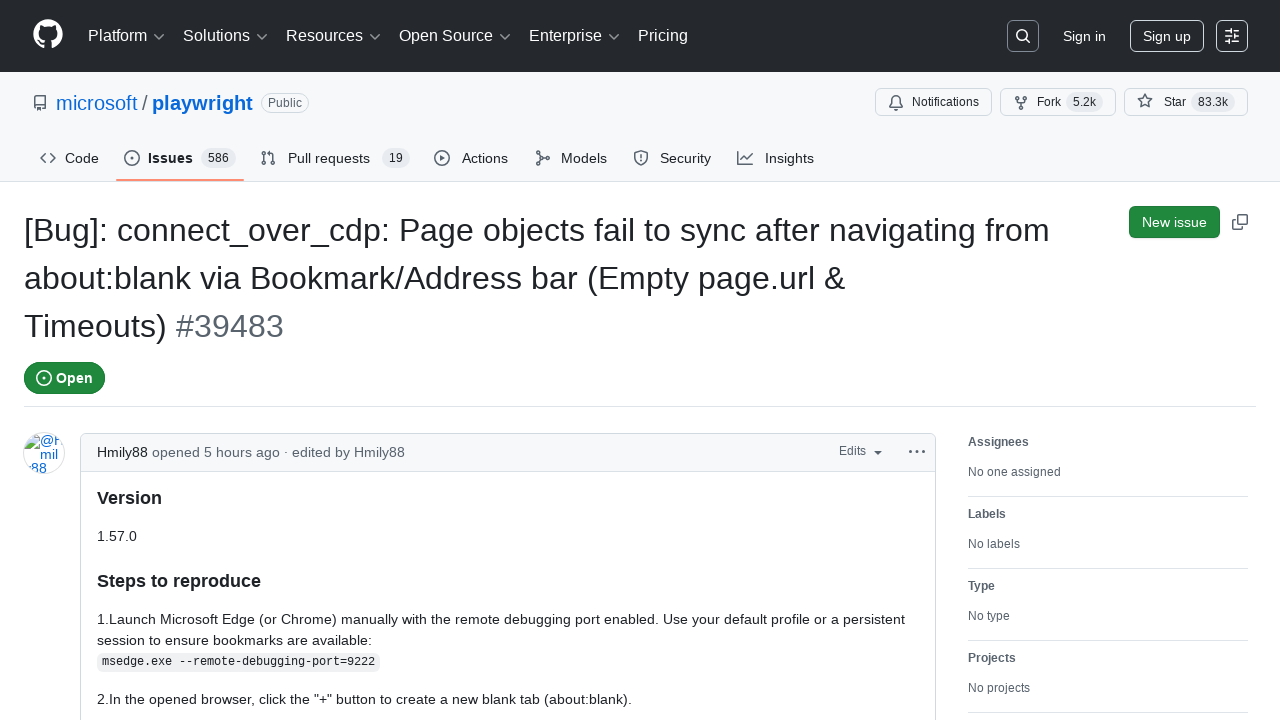